Tests an e-commerce site's search and add-to-cart functionality by searching for products containing "ca" and adding specific items to the cart

Starting URL: https://rahulshettyacademy.com/seleniumPractise/#/

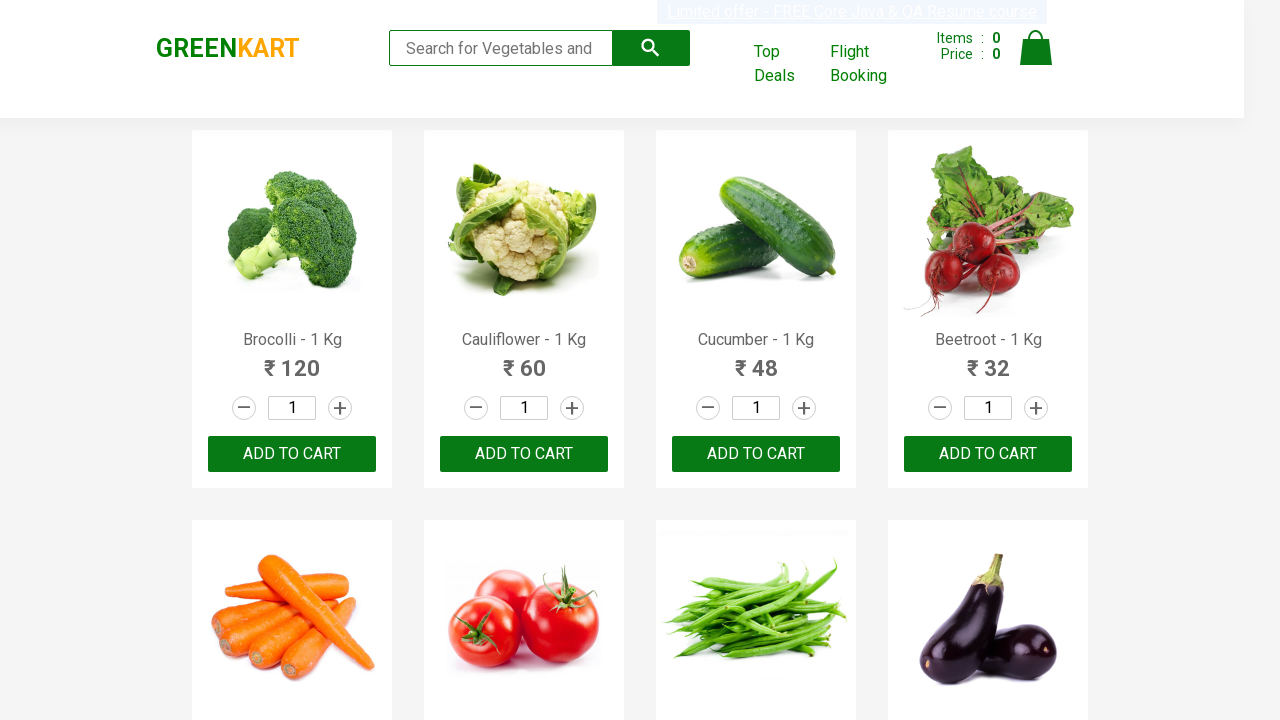

Filled search field with 'ca' to search for products on .search-keyword
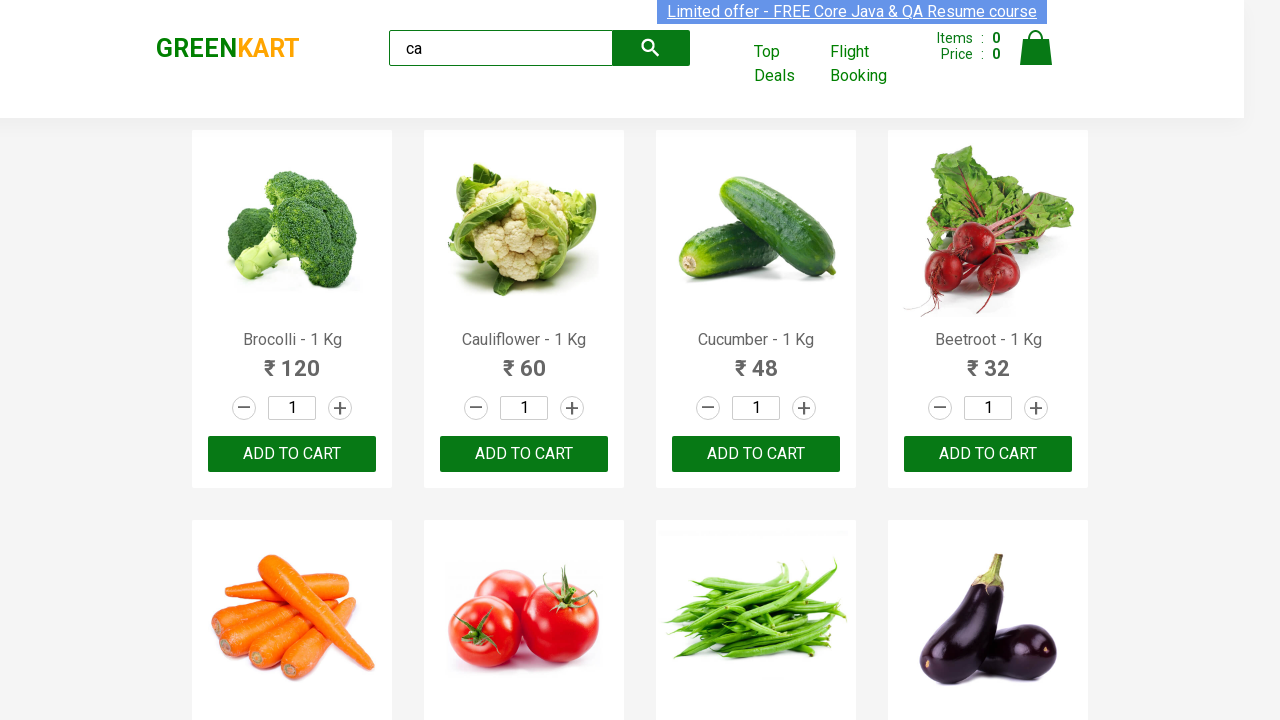

Waited 2 seconds for search results to update
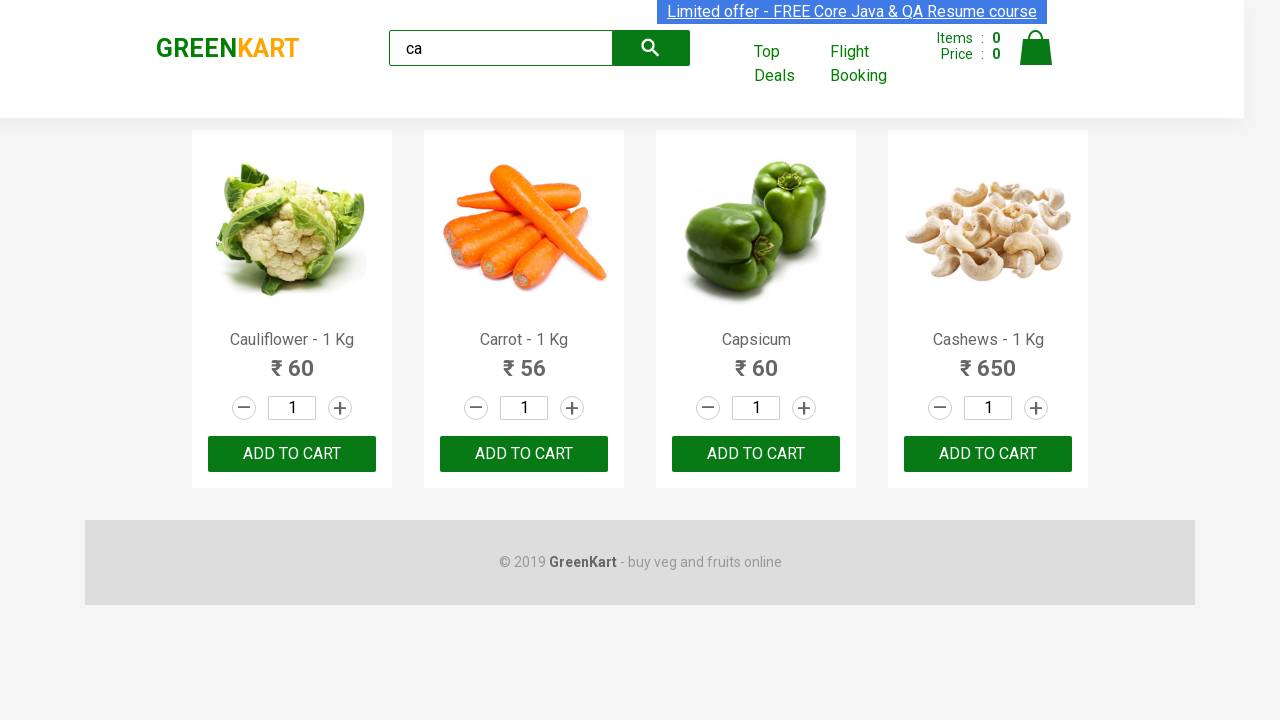

Verified that products are displayed on the page
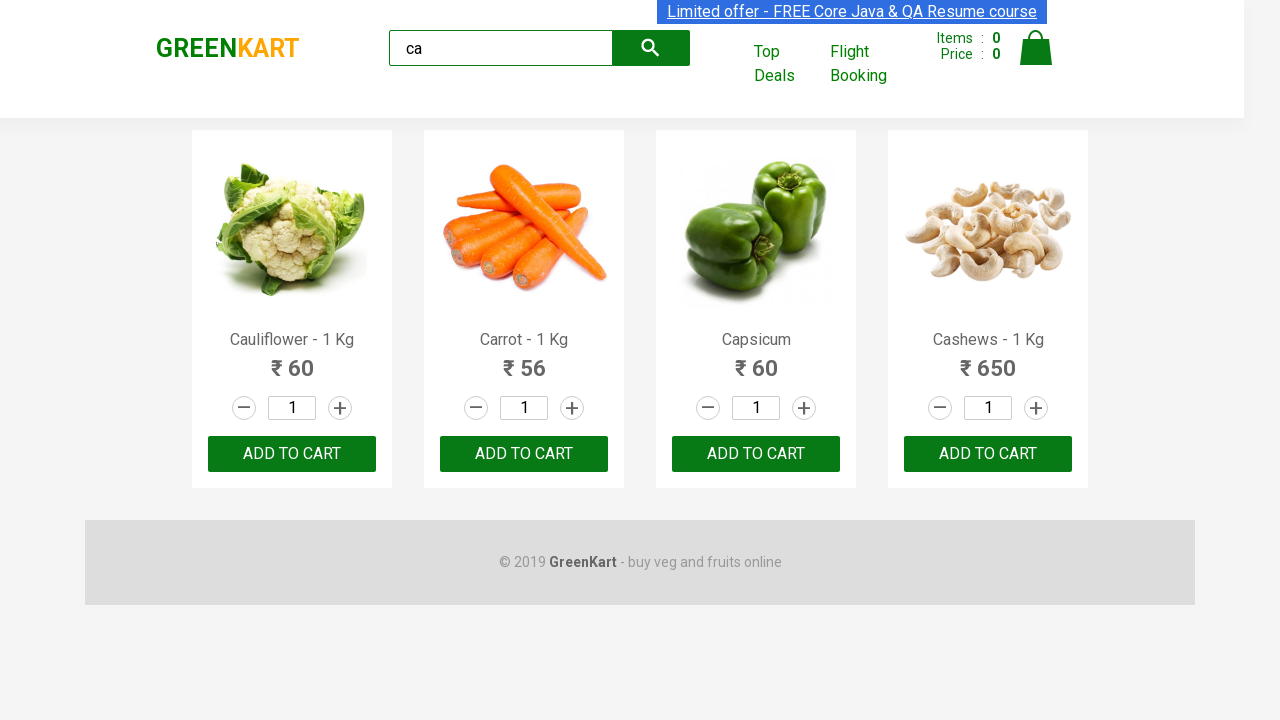

Clicked 'ADD TO CART' button for the third product at (756, 454) on .products .product >> nth=2 >> internal:text="ADD TO CART"i
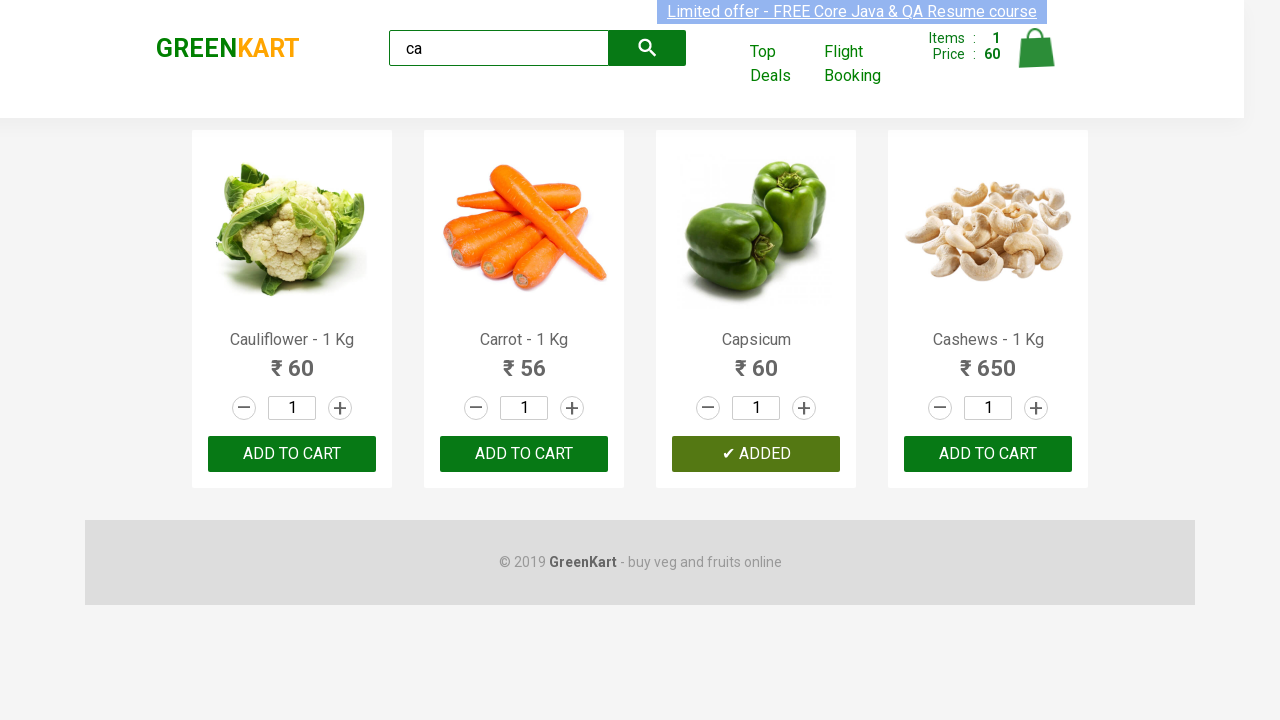

Retrieved all visible products from the page
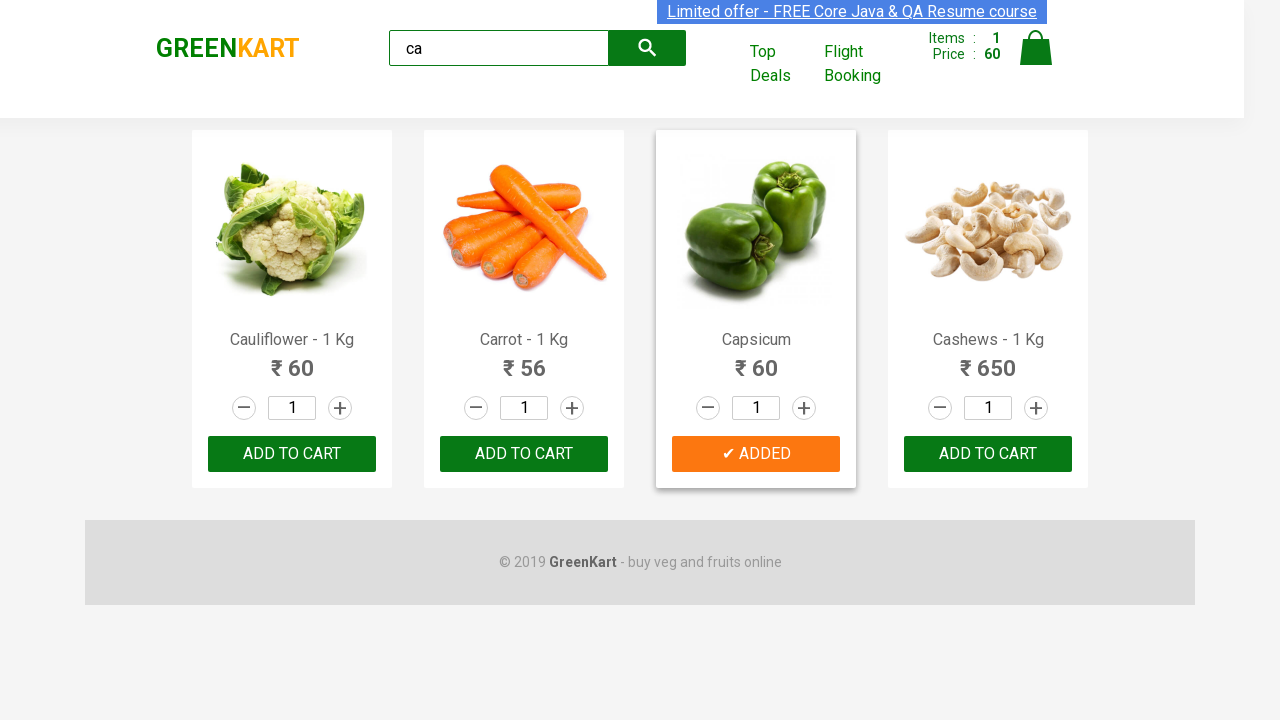

Retrieved product name: 'Cauliflower - 1 Kg'
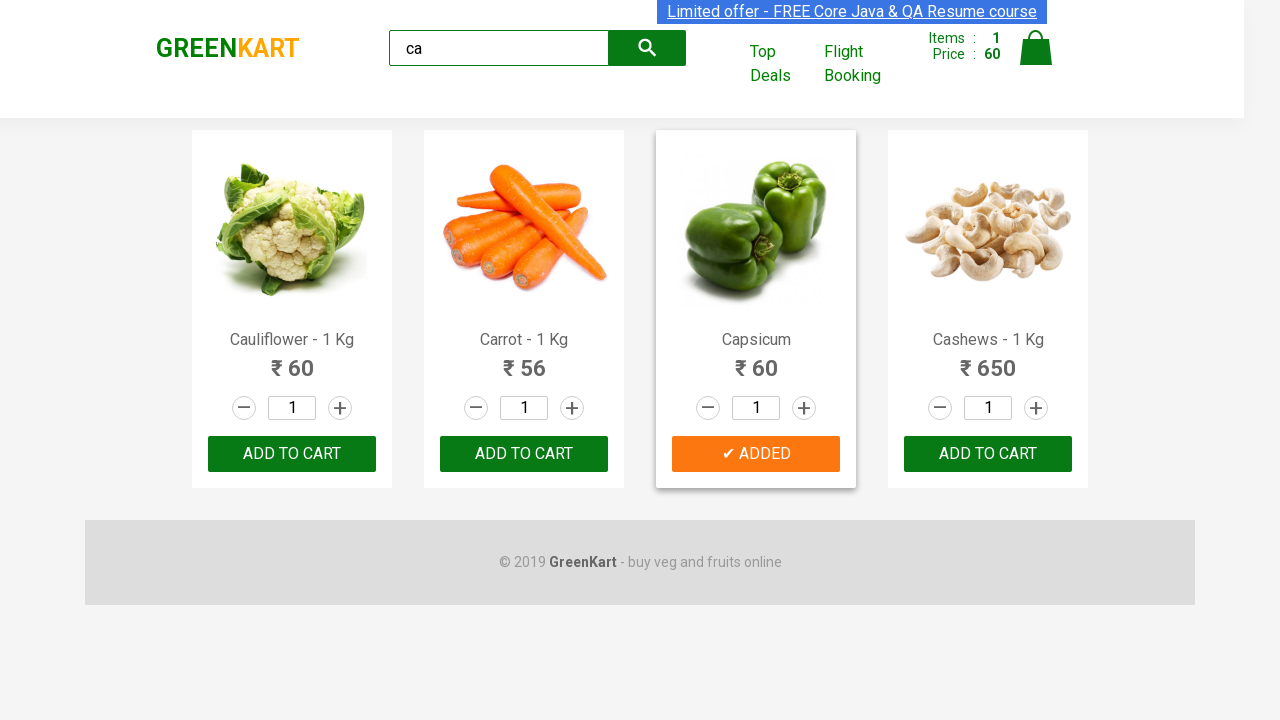

Retrieved product name: 'Carrot - 1 Kg'
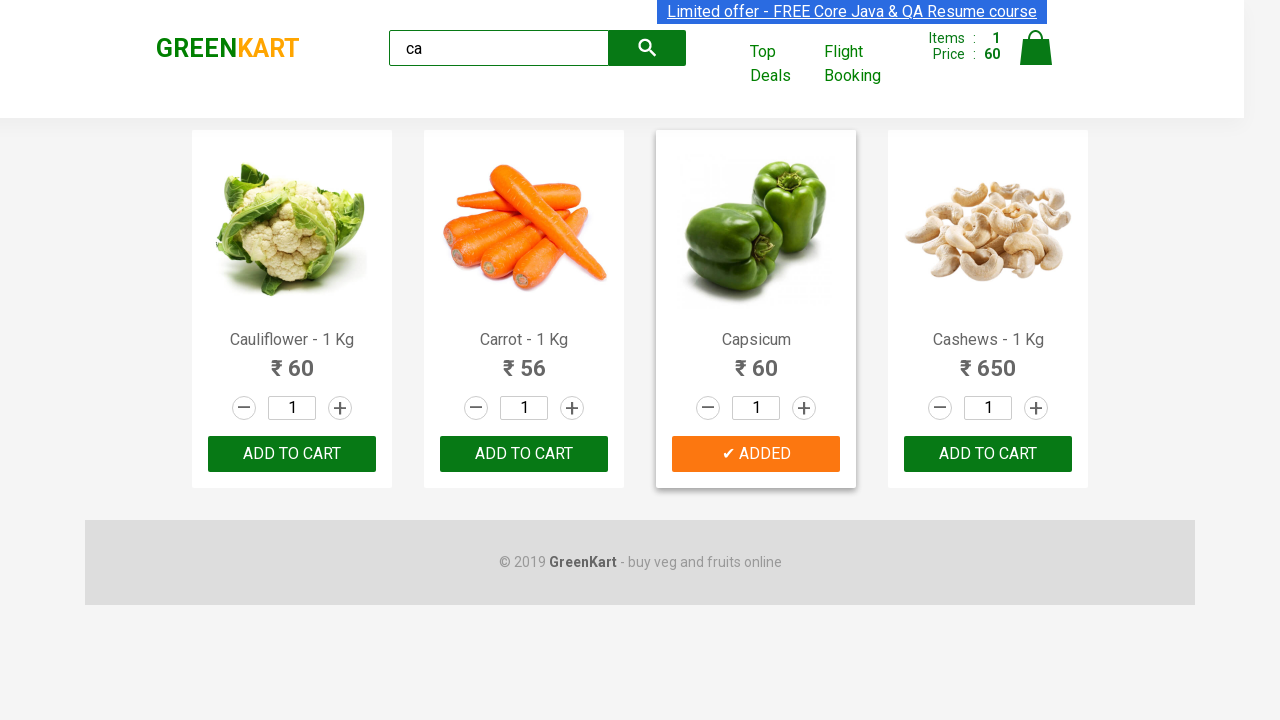

Retrieved product name: 'Capsicum'
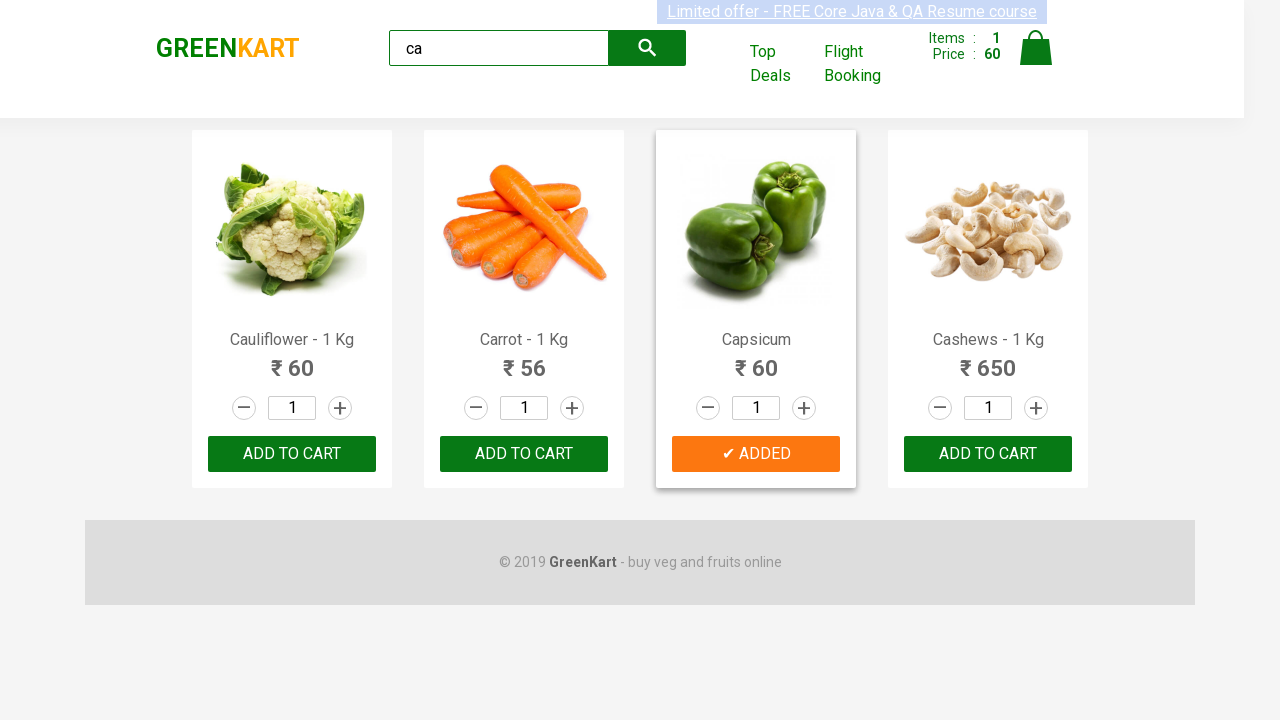

Retrieved product name: 'Cashews - 1 Kg'
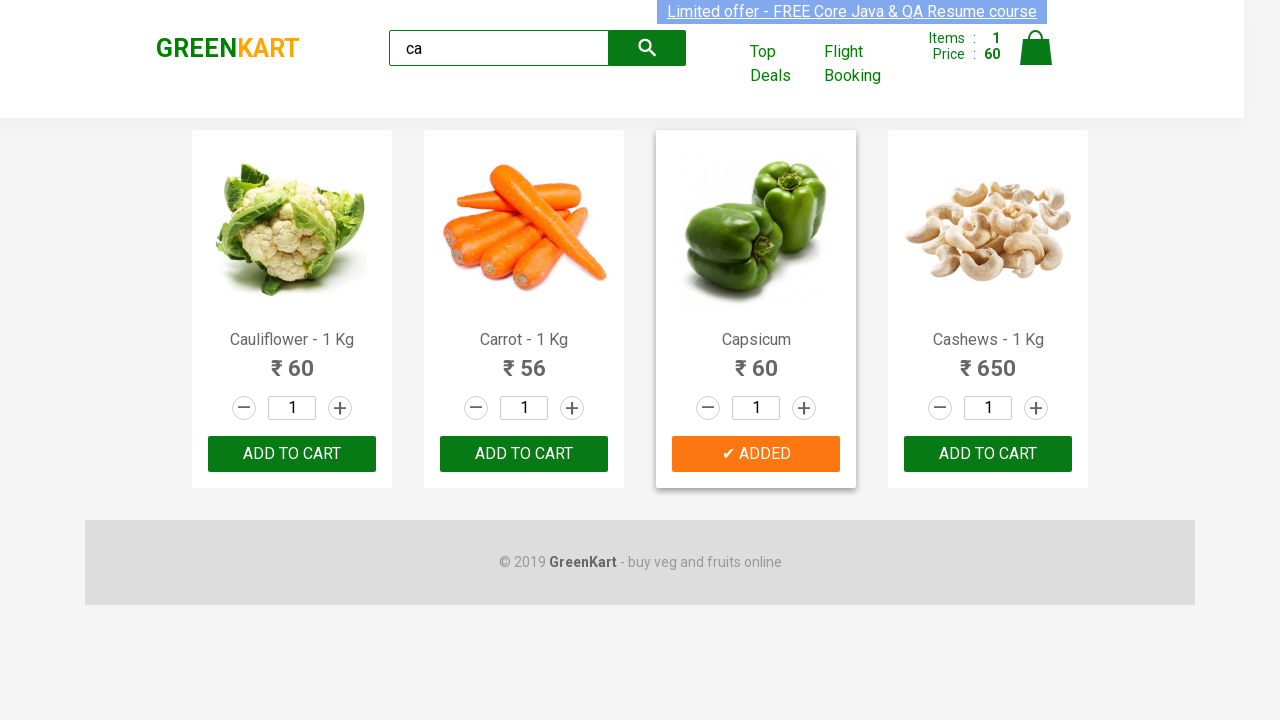

Found and clicked 'ADD TO CART' button for Cashews product at (988, 454) on .products .product >> nth=3 >> button
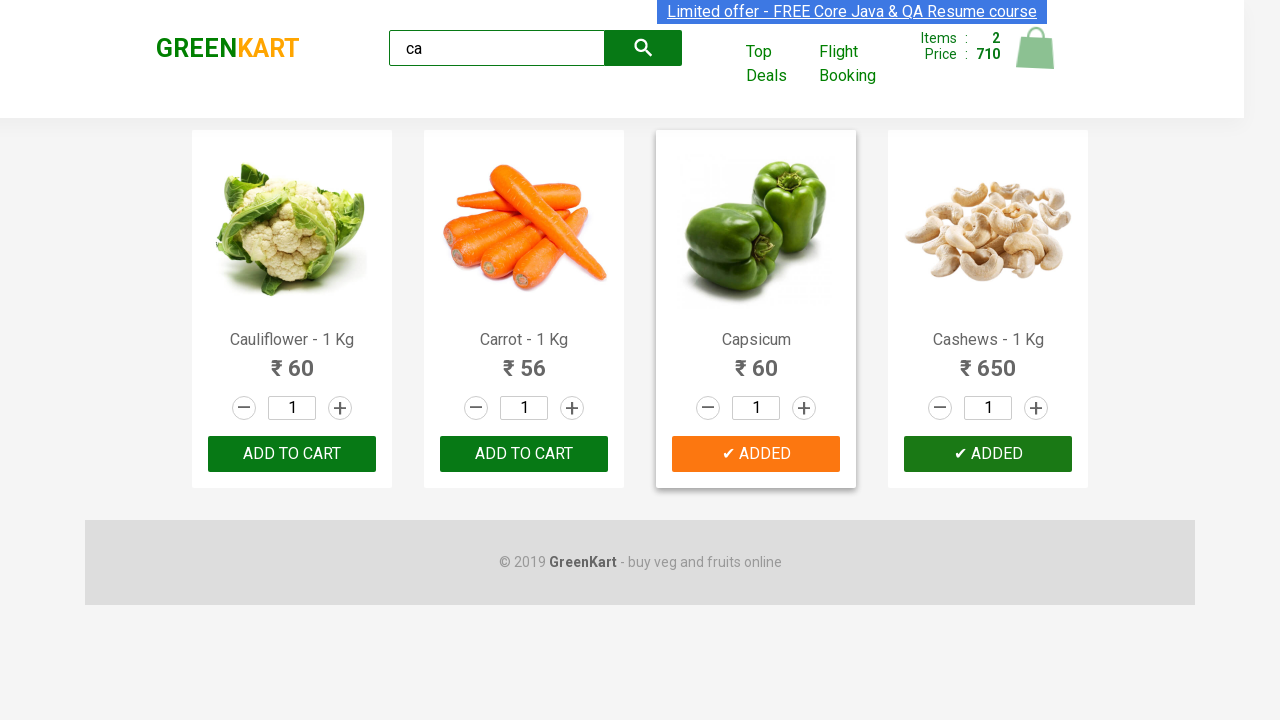

Verified that the brand name is 'GREENKART'
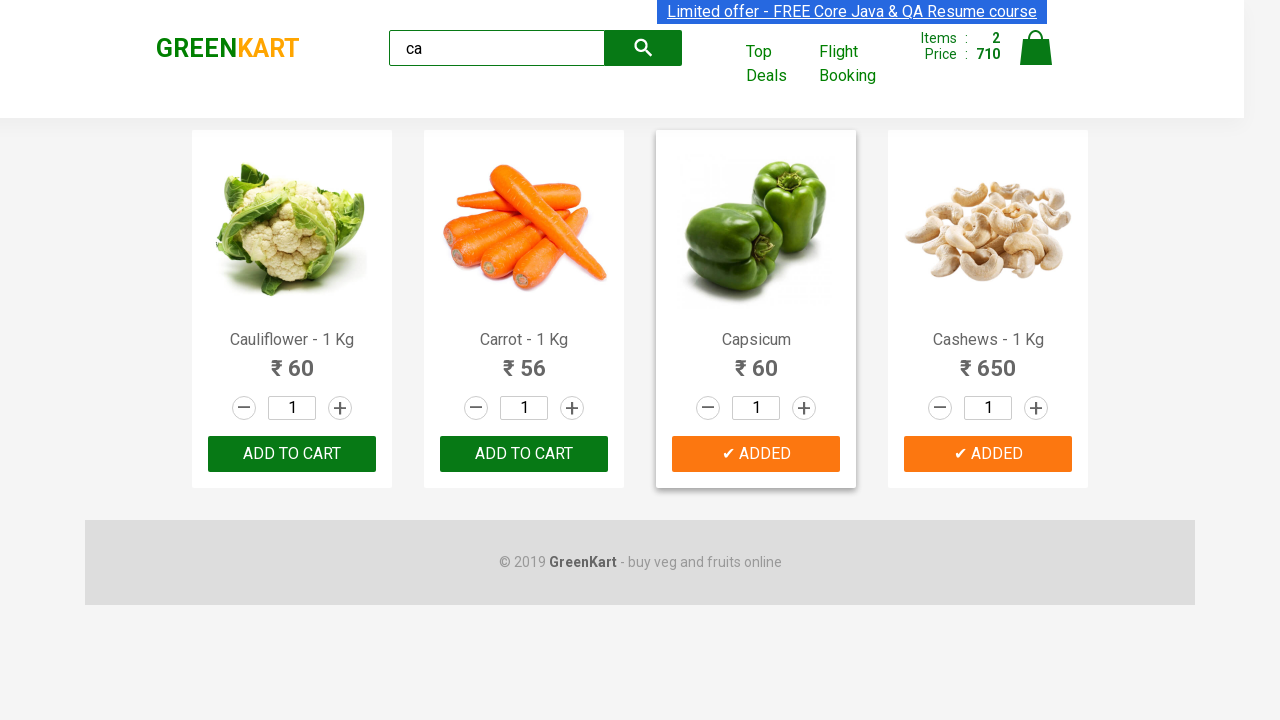

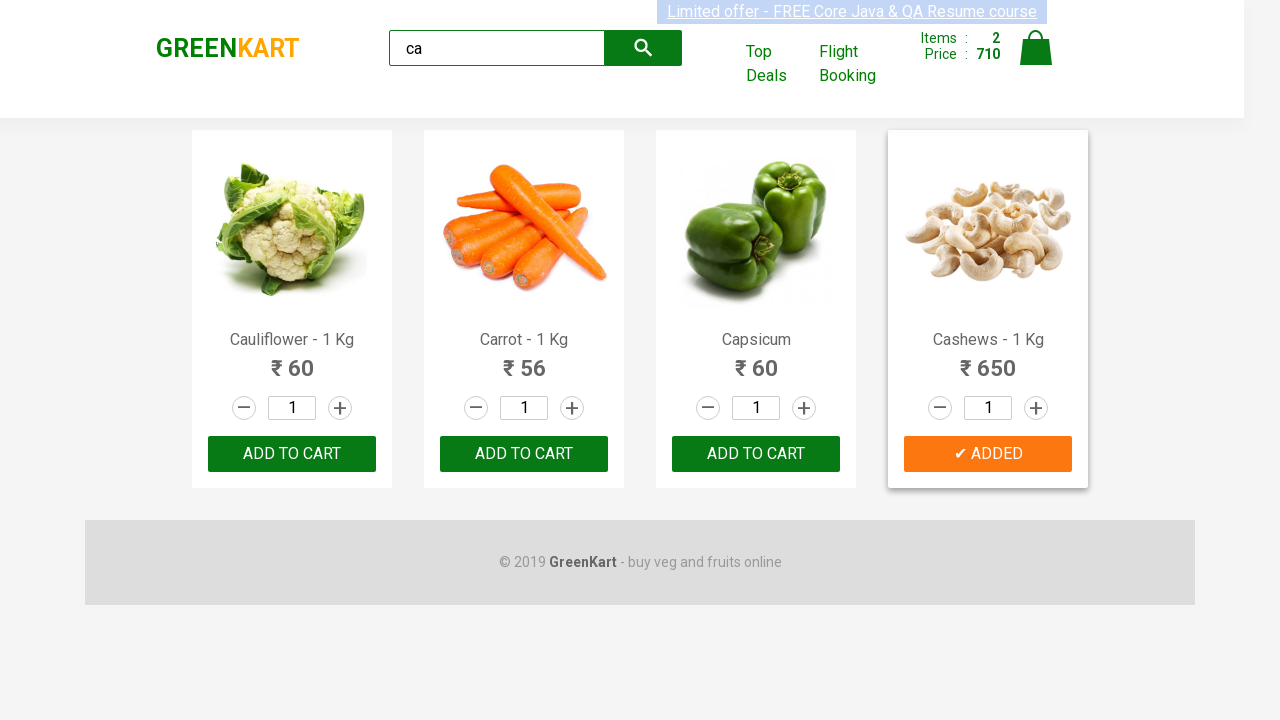